Tests password validation by entering a password with less than 5 characters and verifying the error message

Starting URL: https://vue-demo.daniel-avellaneda.com/signup

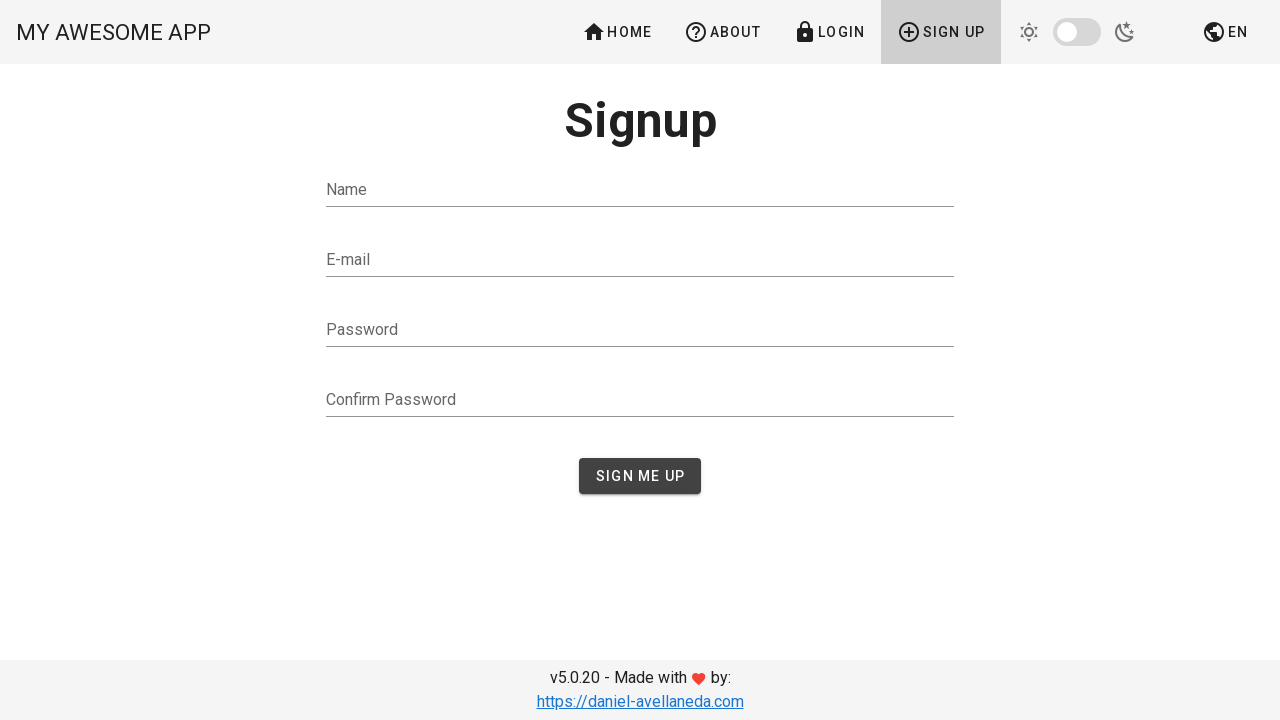

Filled name field with 'Marko' on #name
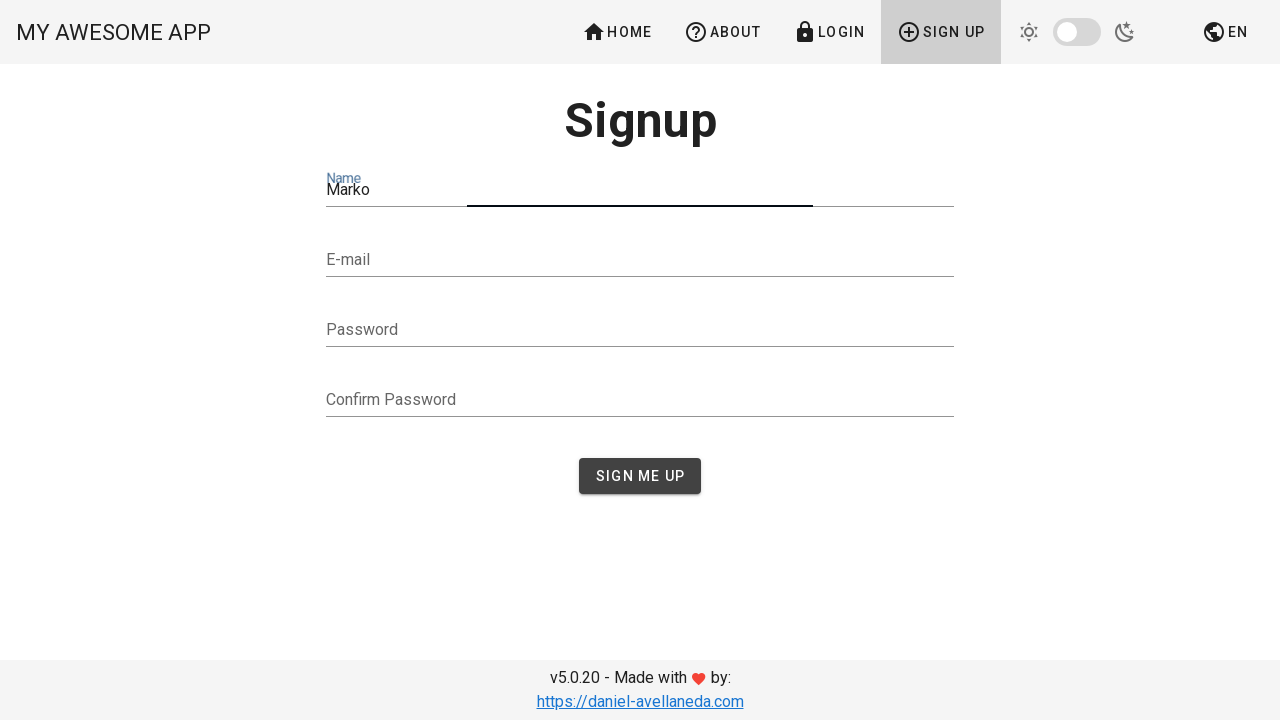

Filled email field with 'marko@example.com' on #email
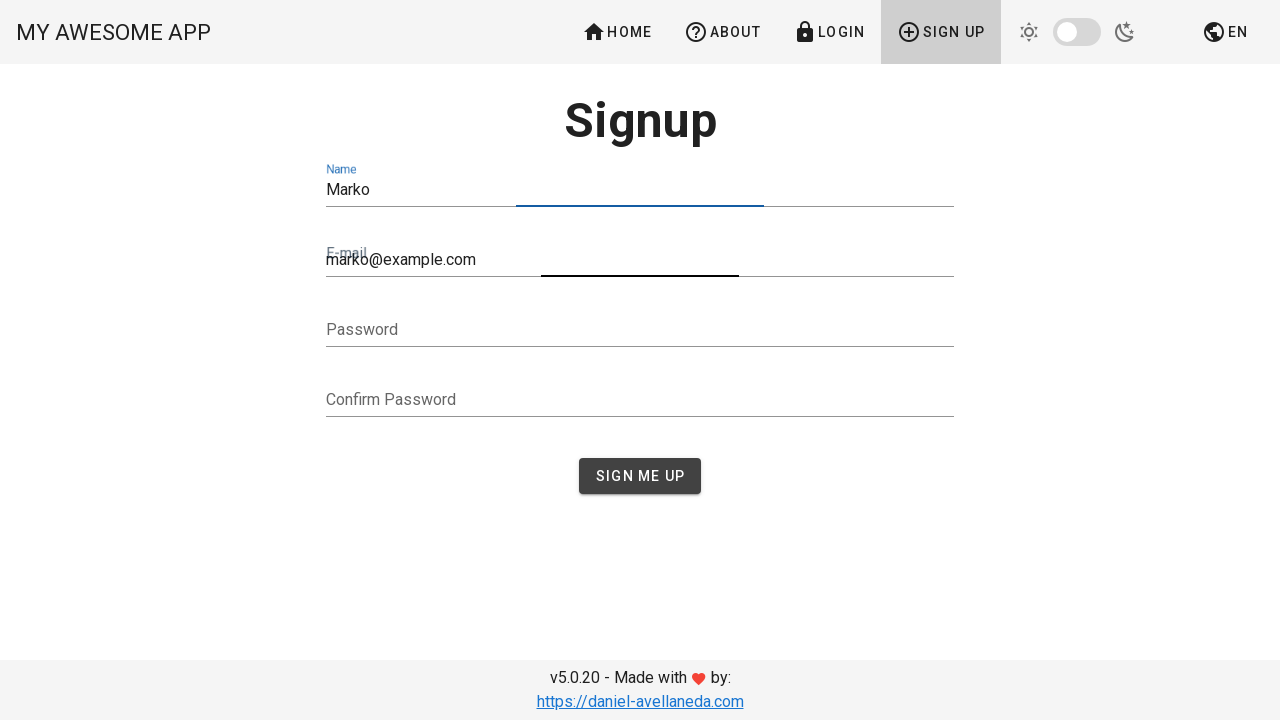

Filled password field with '1234' (less than 5 characters) on #password
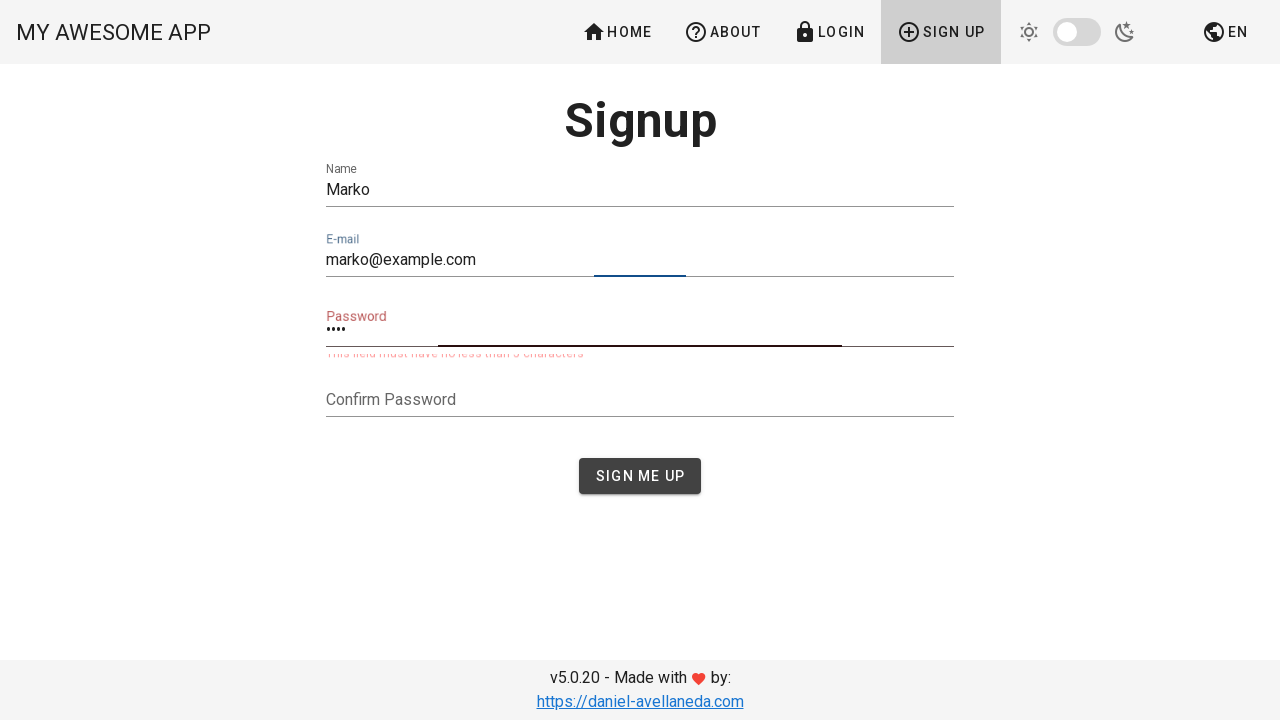

Filled confirm password field with '12345' on #confirmPassword
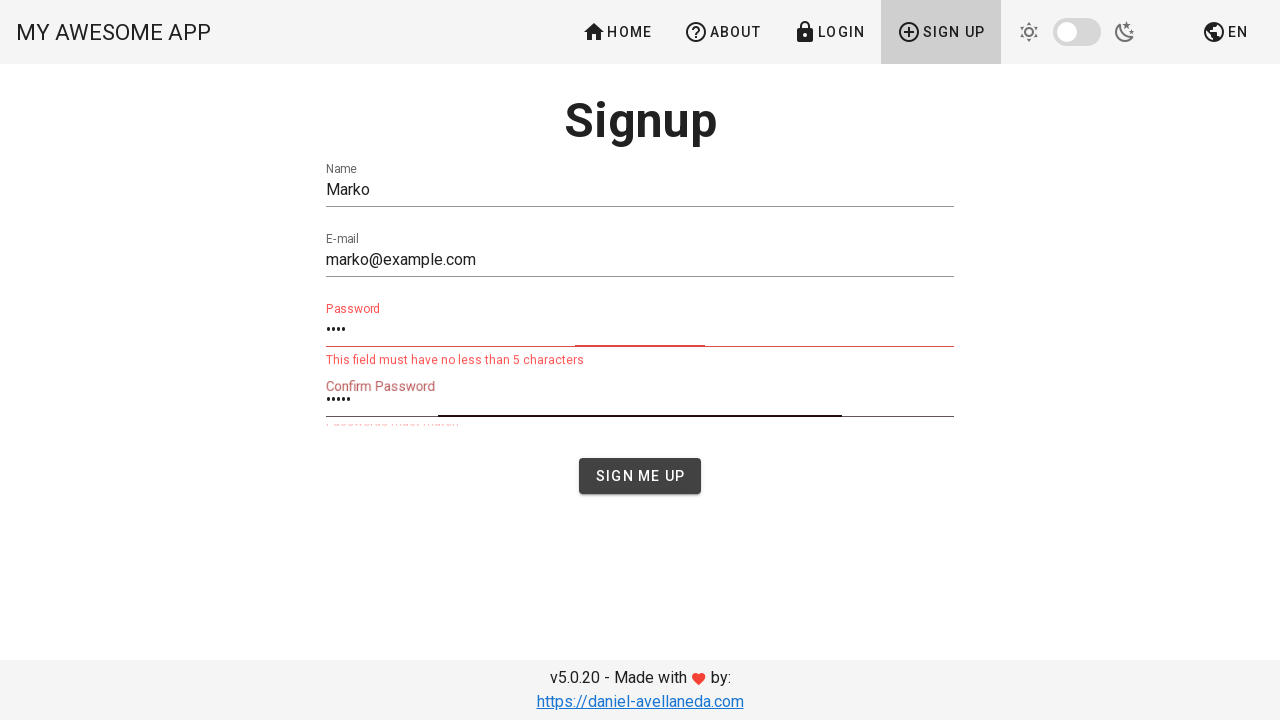

Located error message element
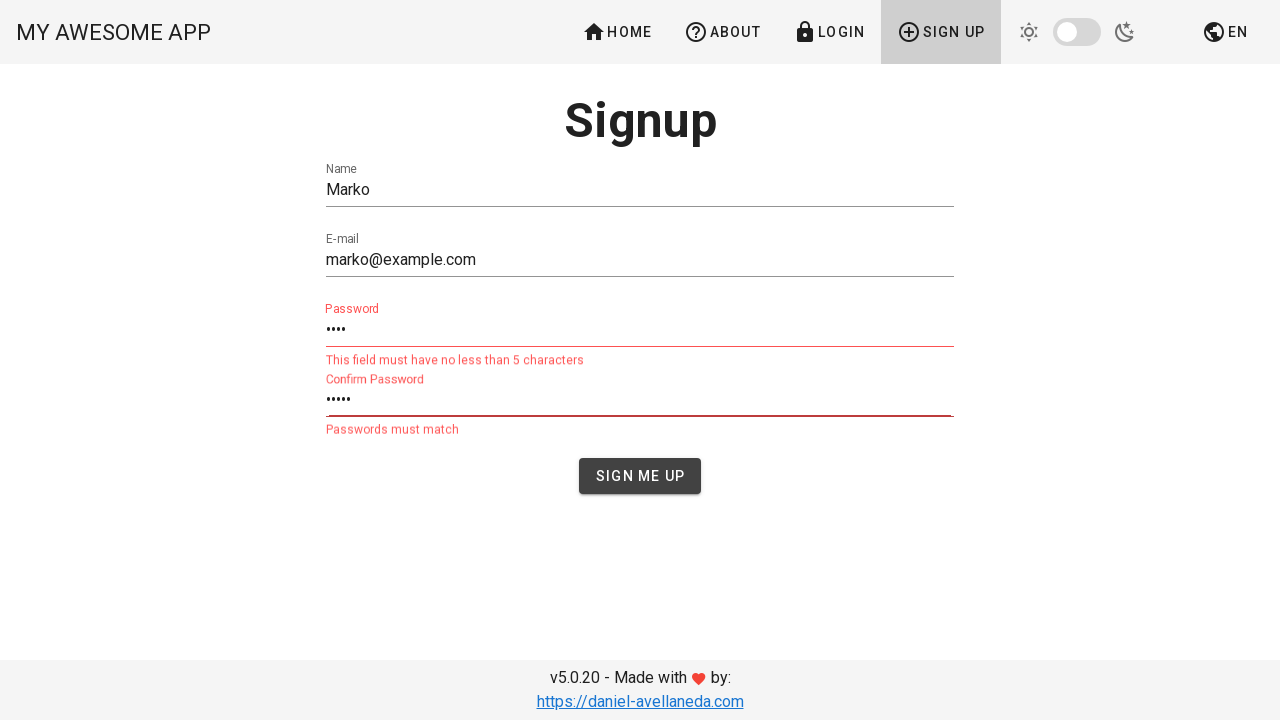

Error message became visible
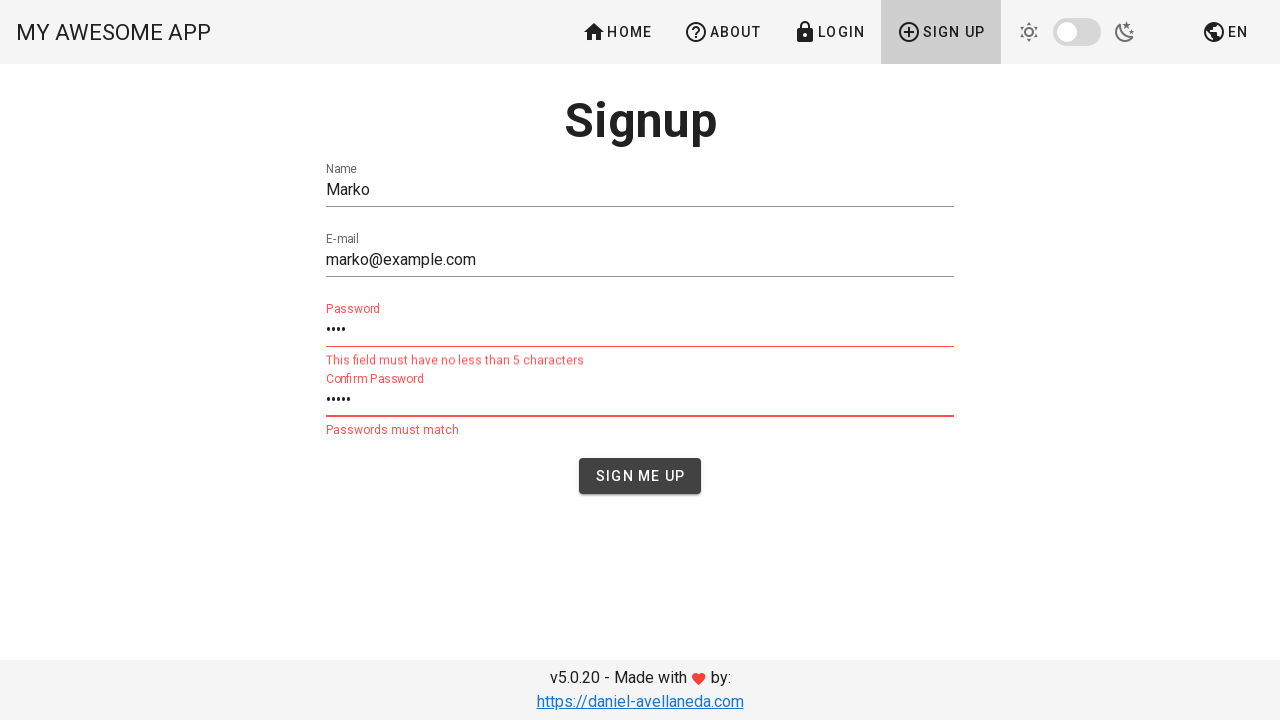

Verified error message is displayed for password validation failure
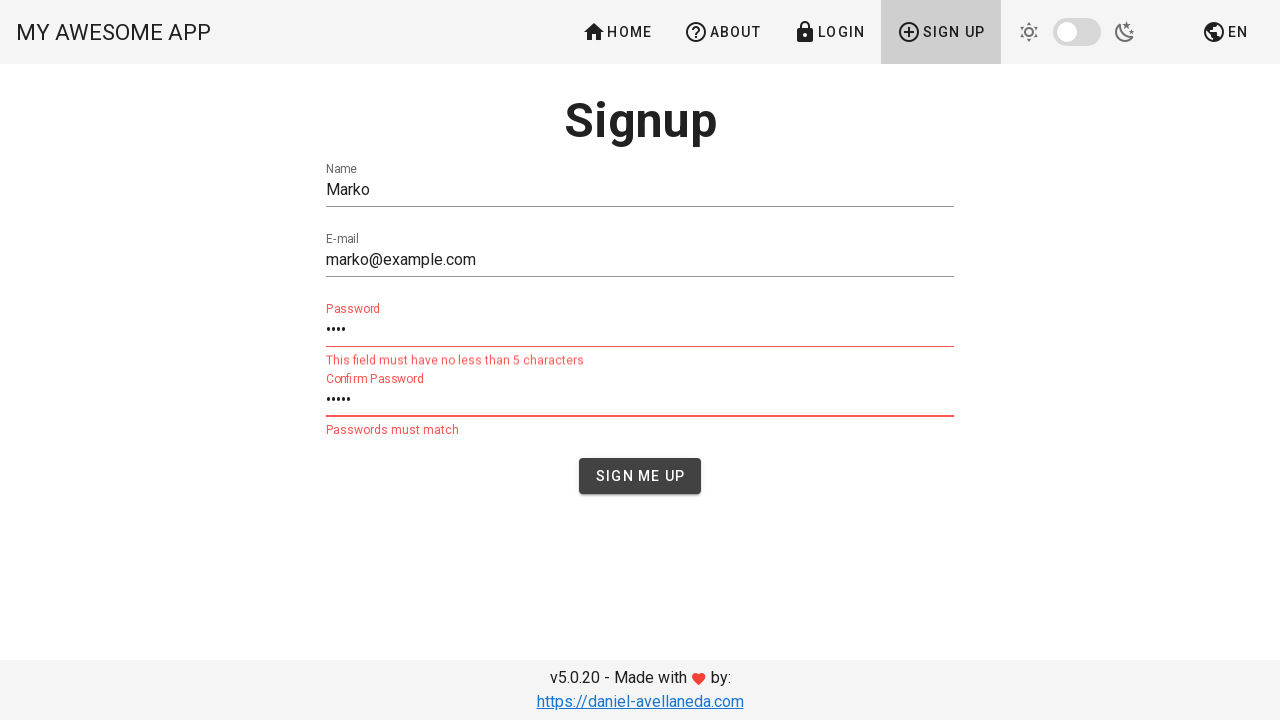

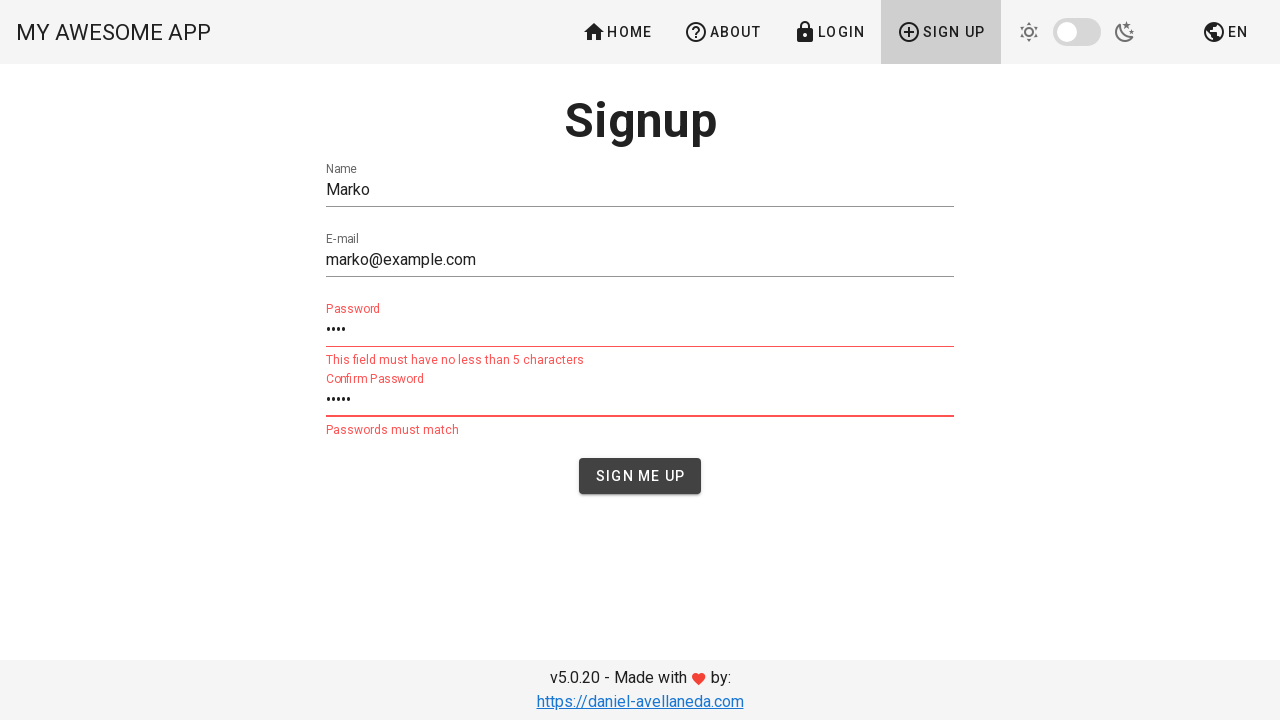